Tests the Alerts functionality on DemoQA by navigating to Alerts section and interacting with different types of JavaScript alerts including simple alert, timed alert, confirm dialog, and prompt dialog.

Starting URL: https://demoqa.com/

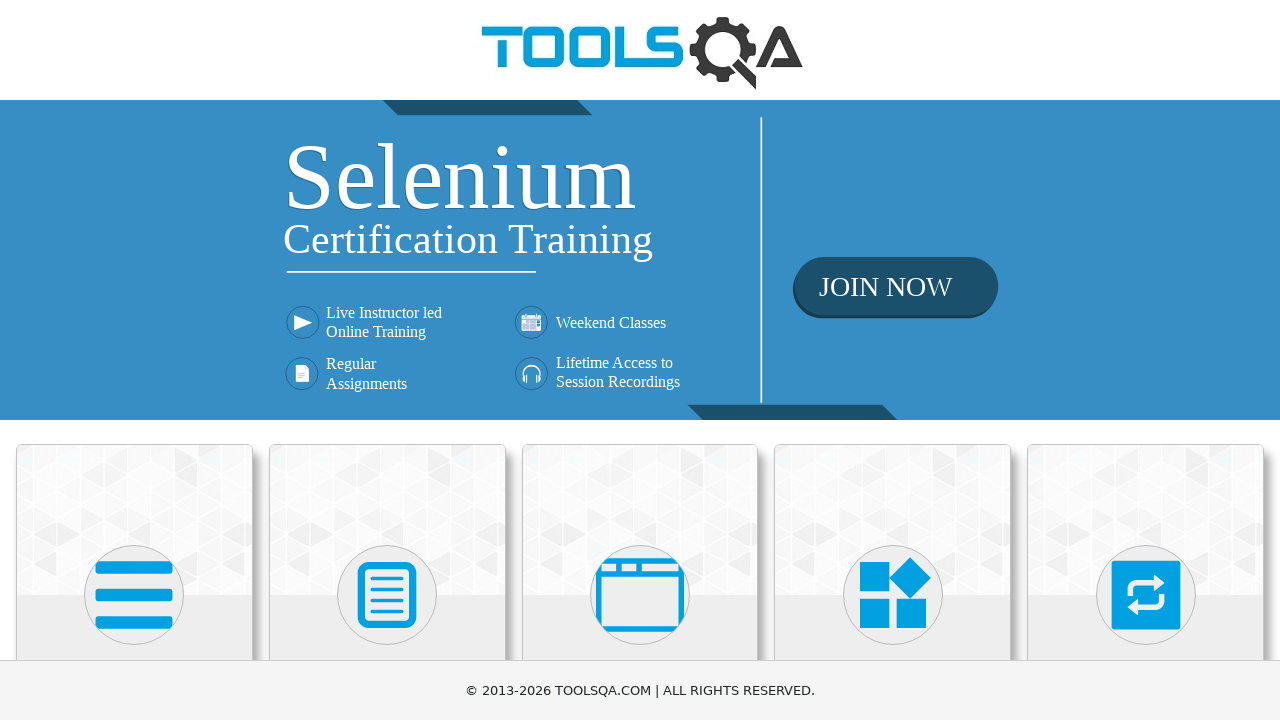

Clicked on 'Alerts, Frame & Windows' card at (640, 360) on xpath=//h5[text()='Alerts, Frame & Windows']
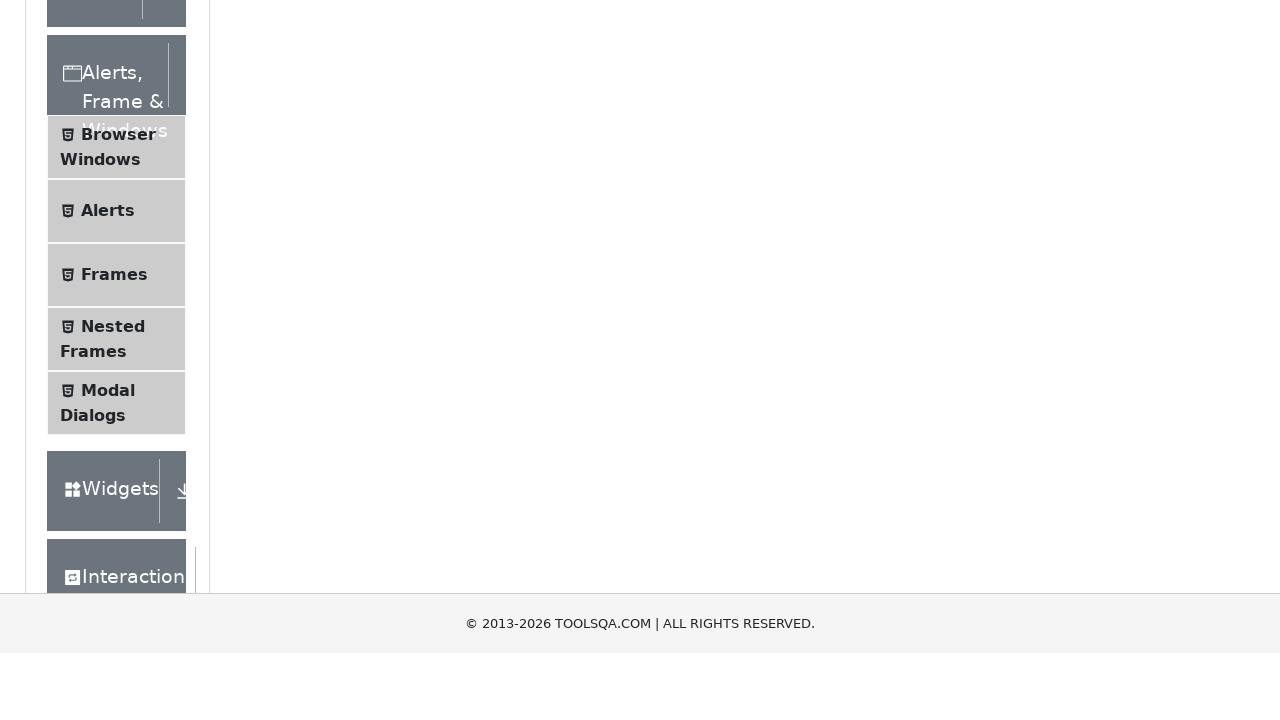

Clicked on 'Alerts' menu item at (108, 501) on xpath=//span[text()='Alerts']
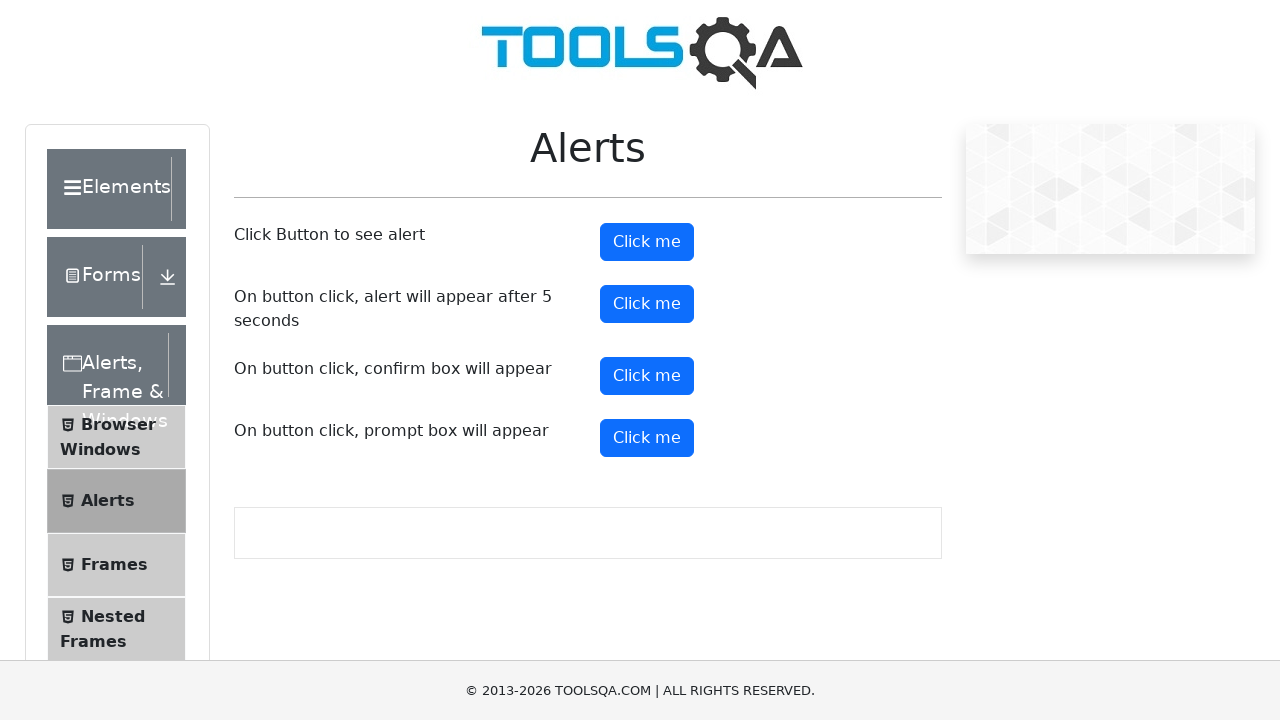

Alerts page loaded and alert button is visible
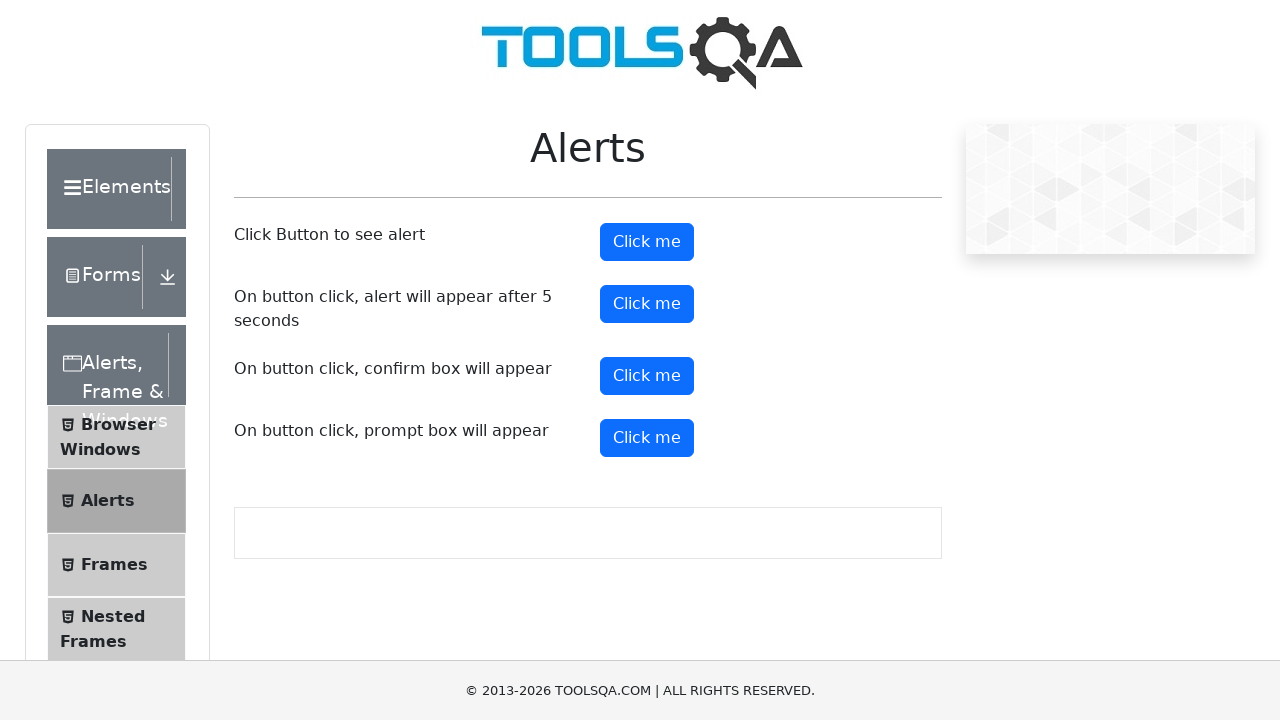

Clicked first alert button at (647, 242) on #alertButton
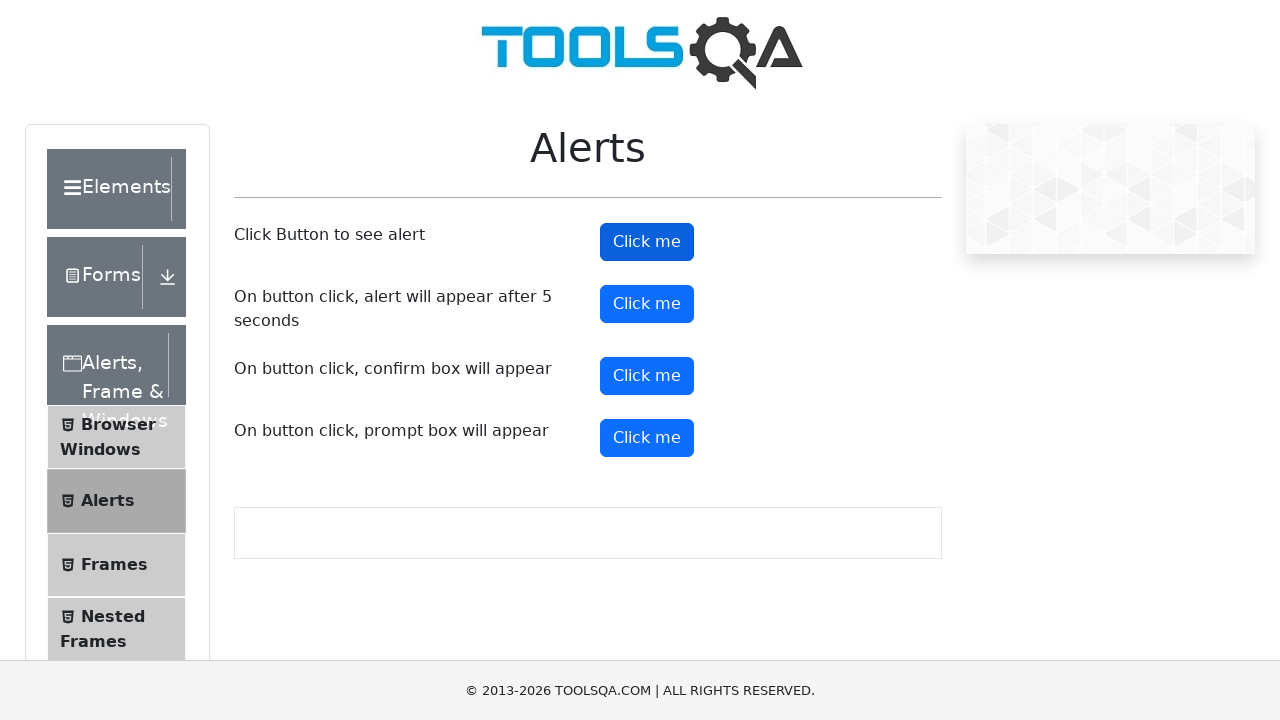

Accepted simple JavaScript alert dialog
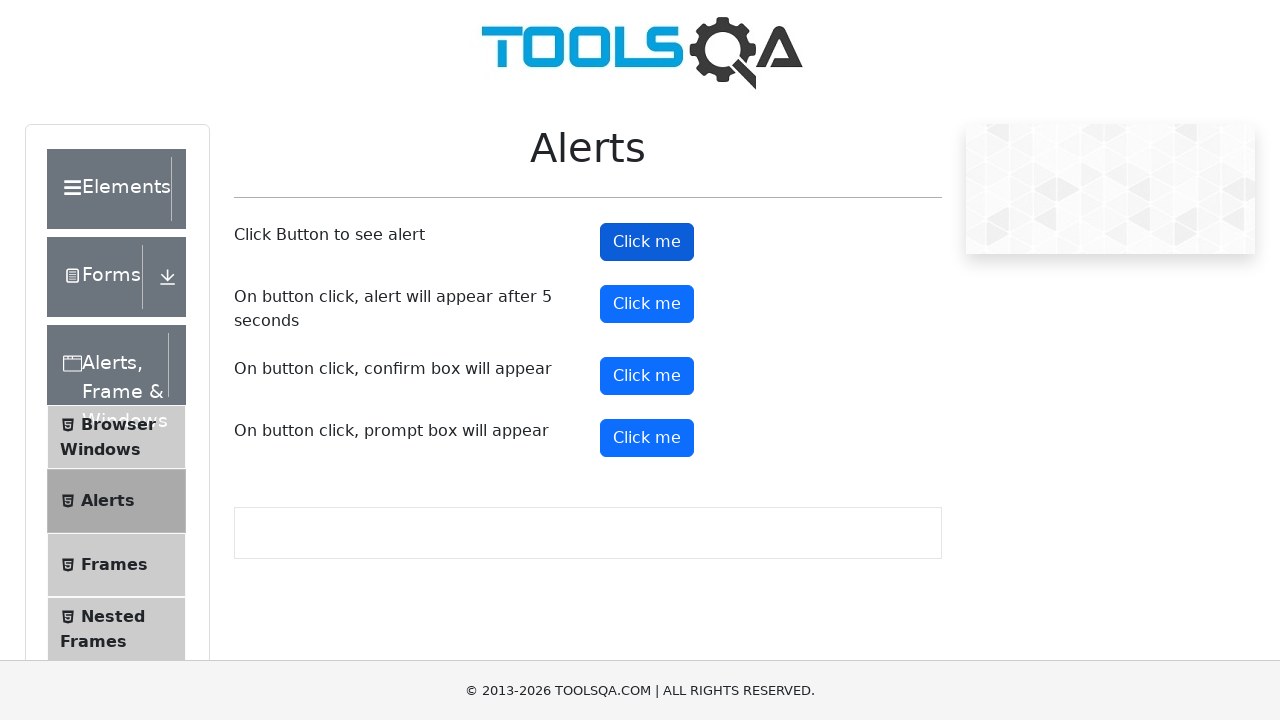

Waited 500ms after dismissing first alert
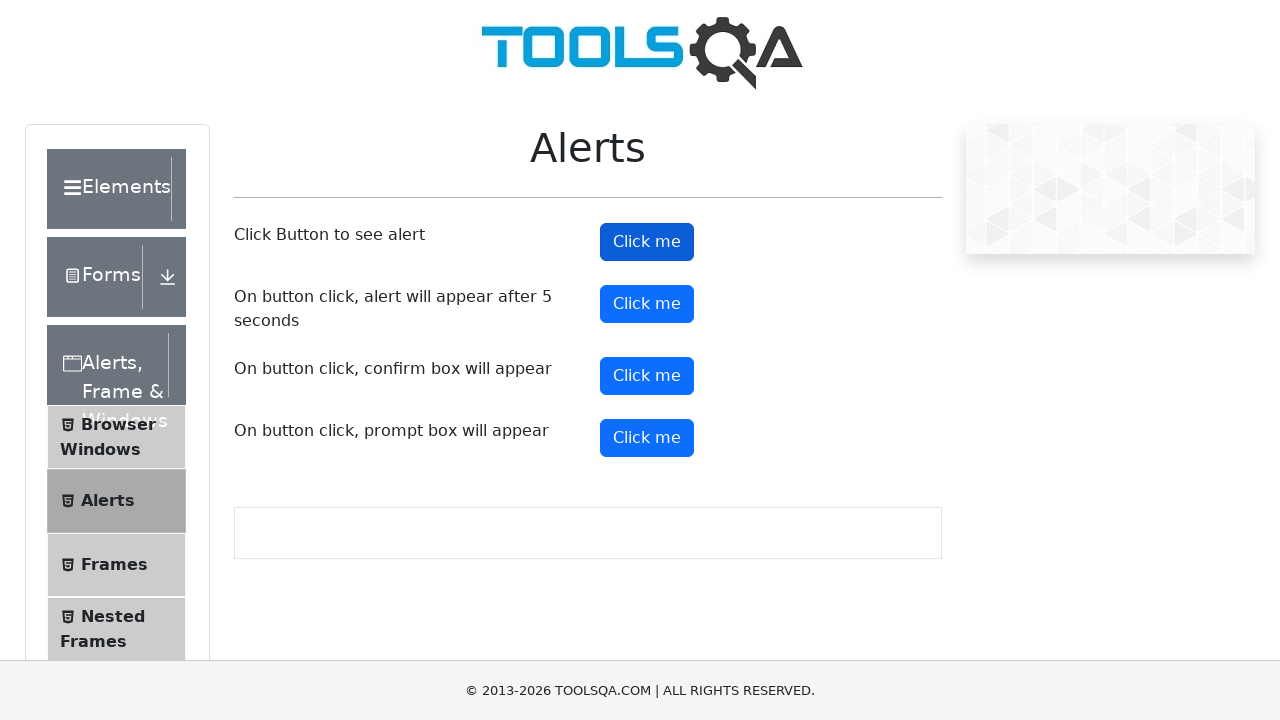

Clicked timed alert button at (647, 304) on #timerAlertButton
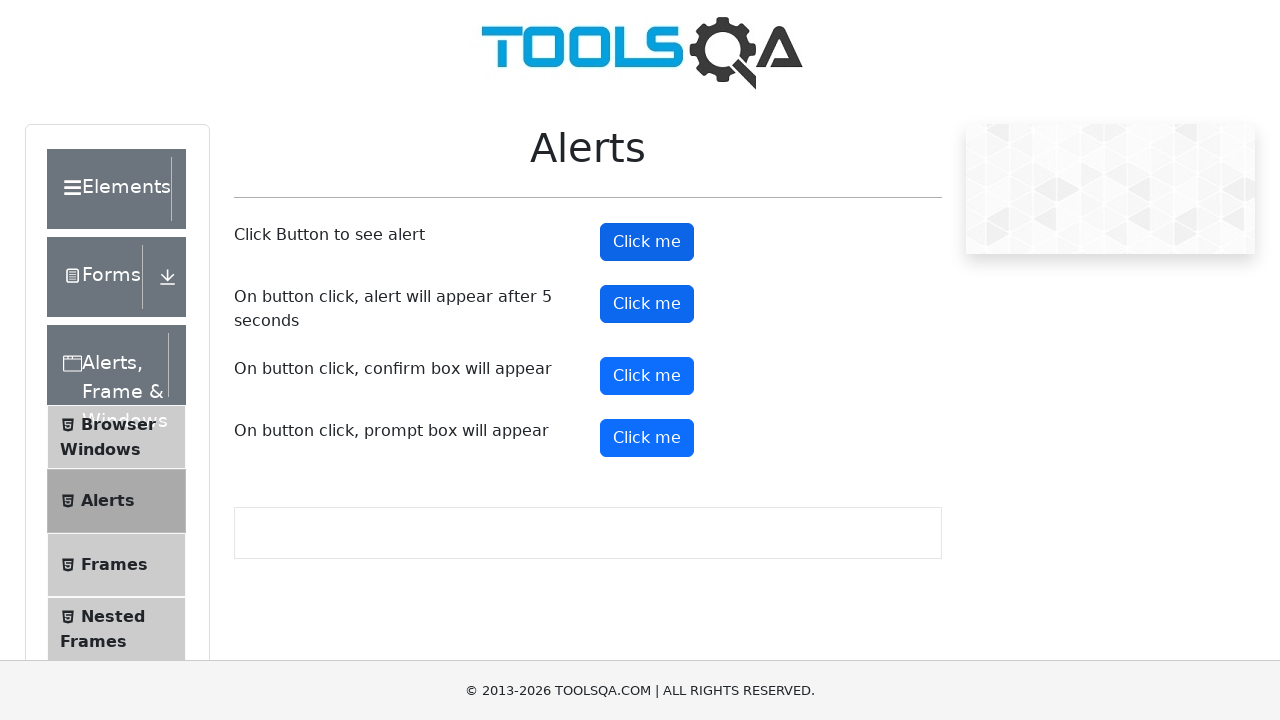

Waited 6 seconds for timed alert to appear
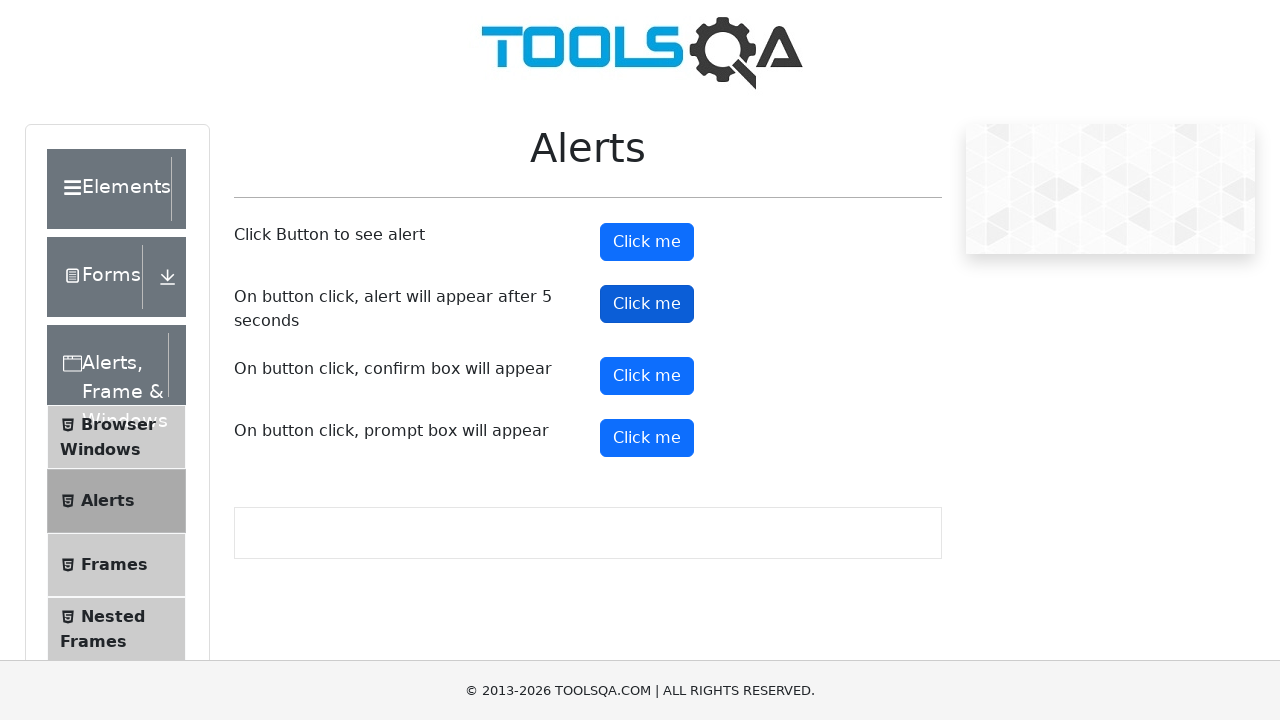

Clicked confirm dialog button at (647, 376) on #confirmButton
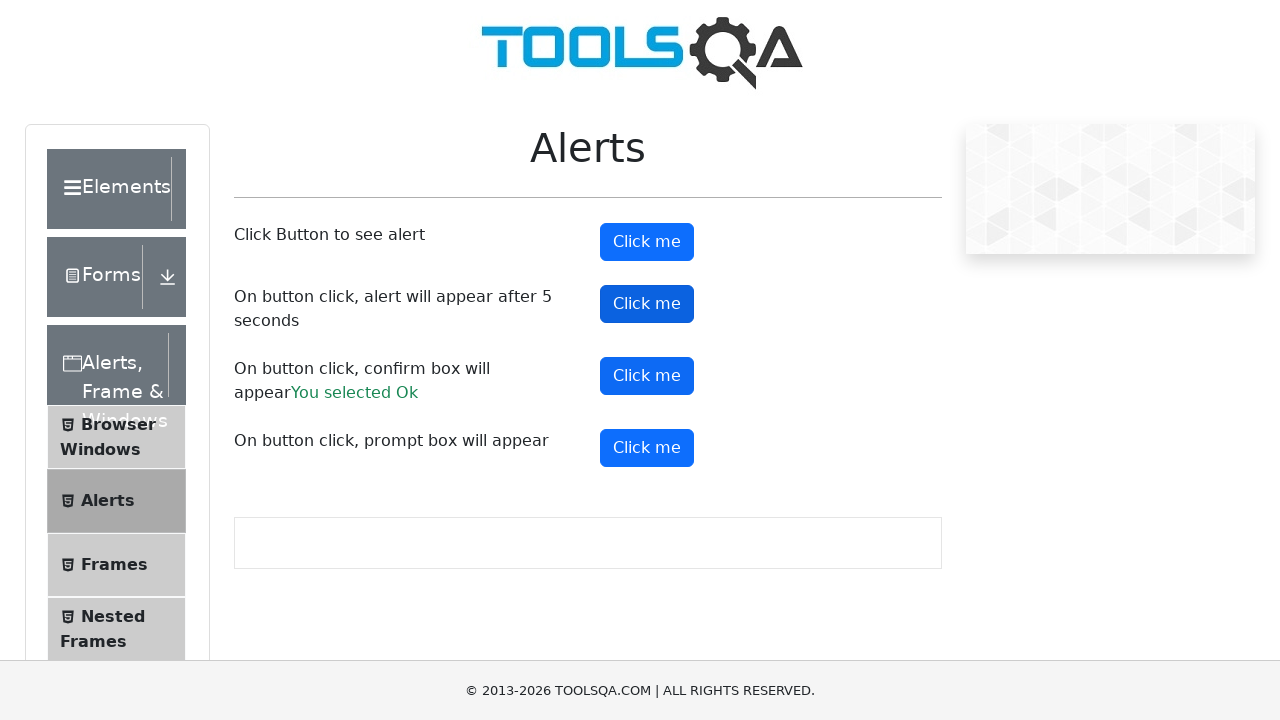

Waited 500ms for confirm dialog to process
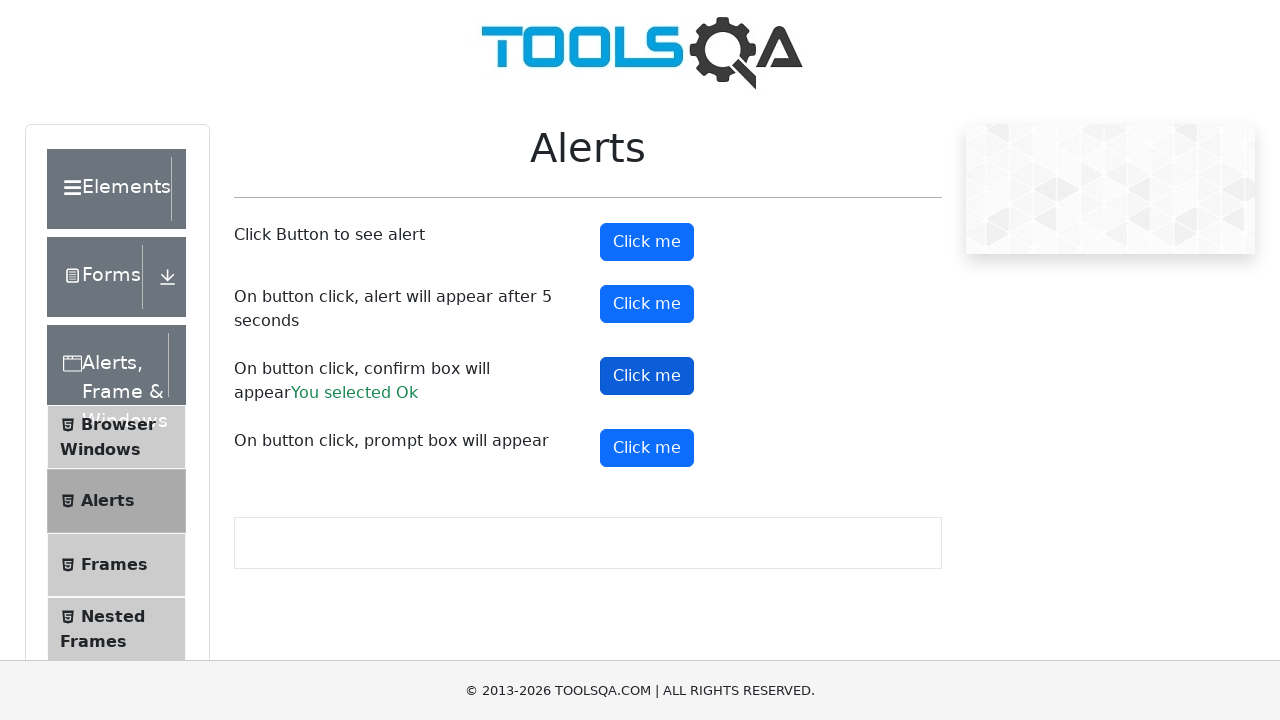

Clicked prompt dialog button at (647, 448) on #promtButton
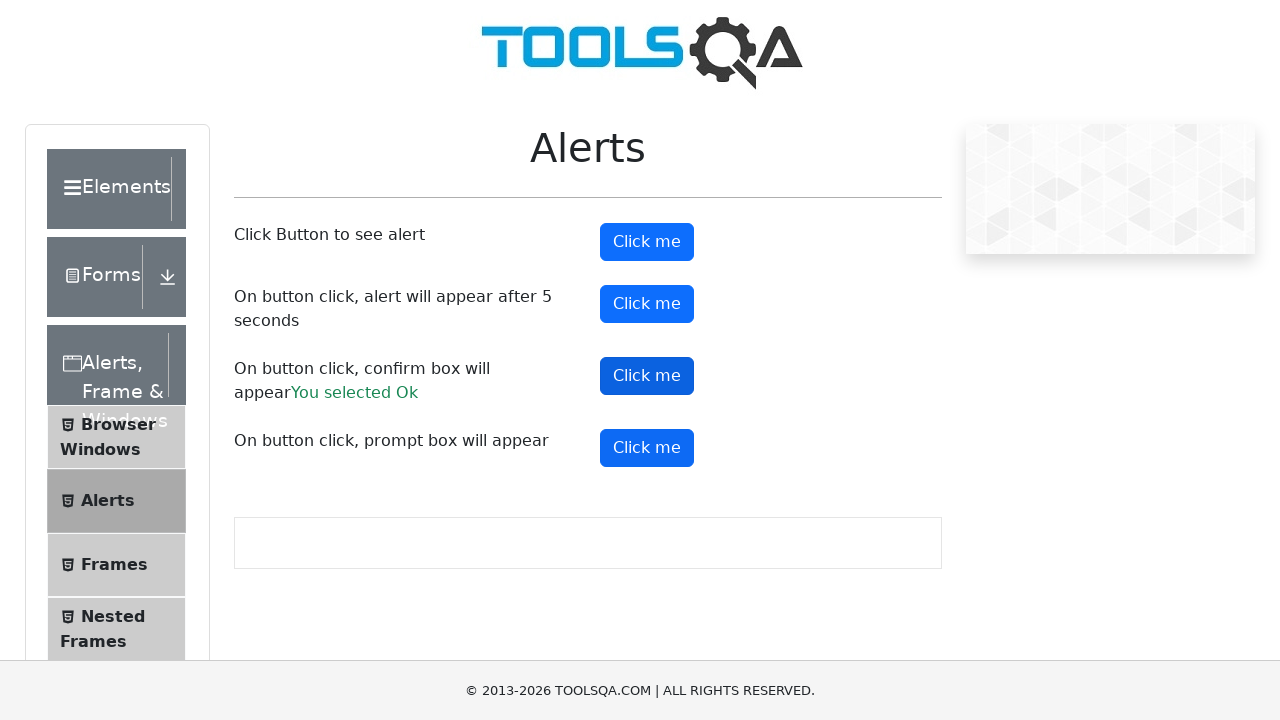

Waited 500ms for prompt dialog to appear
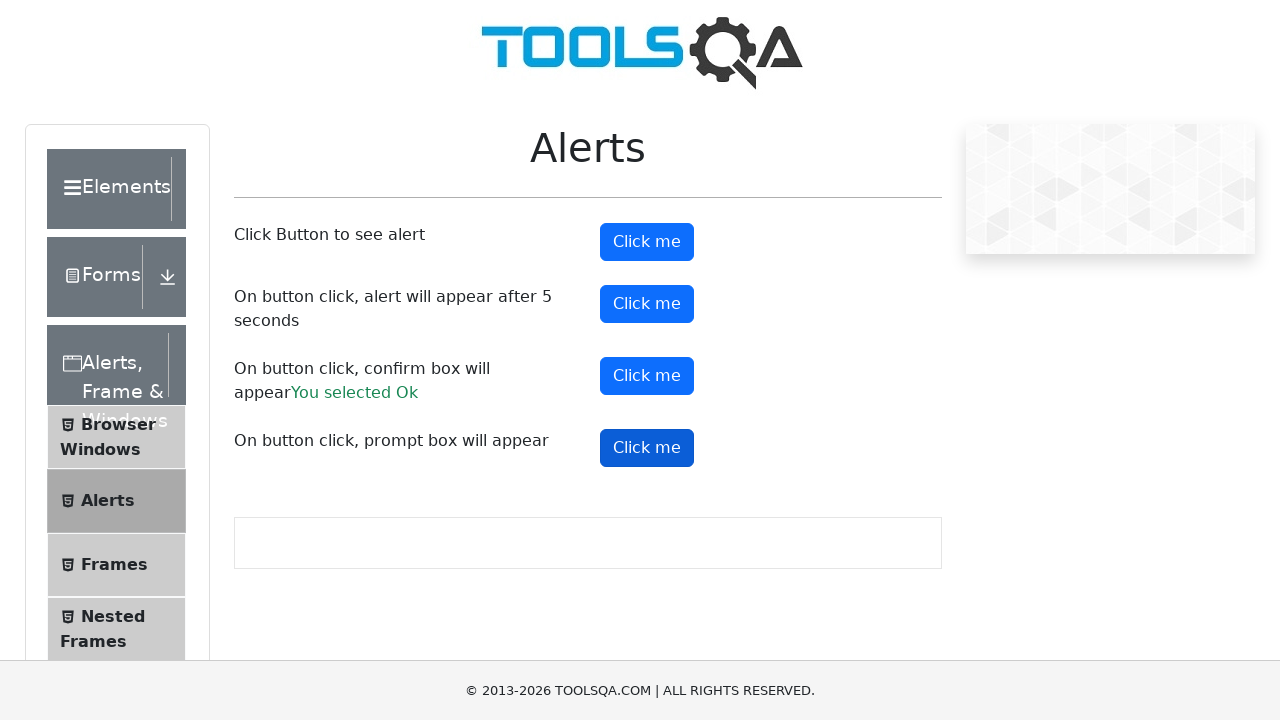

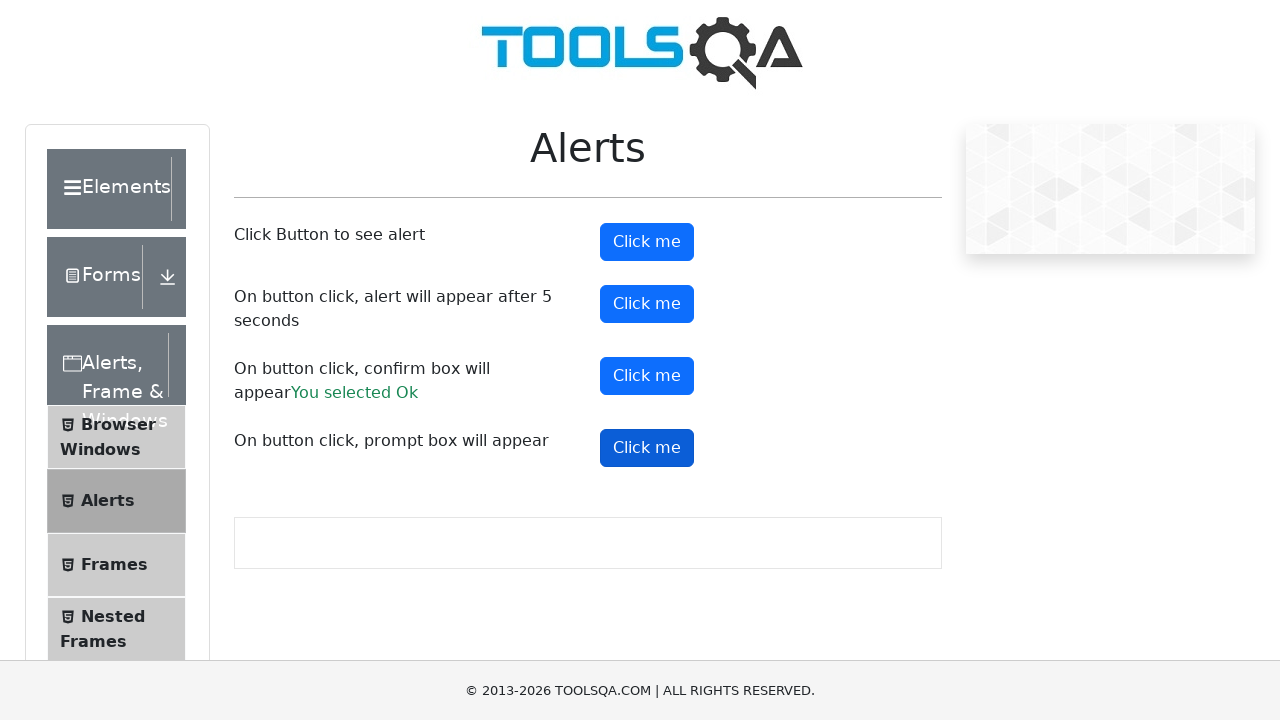